Tests slider range functionality by dragging the left and right slider handles to adjust the range values within an iframe

Starting URL: https://jqueryui.com/slider/#range

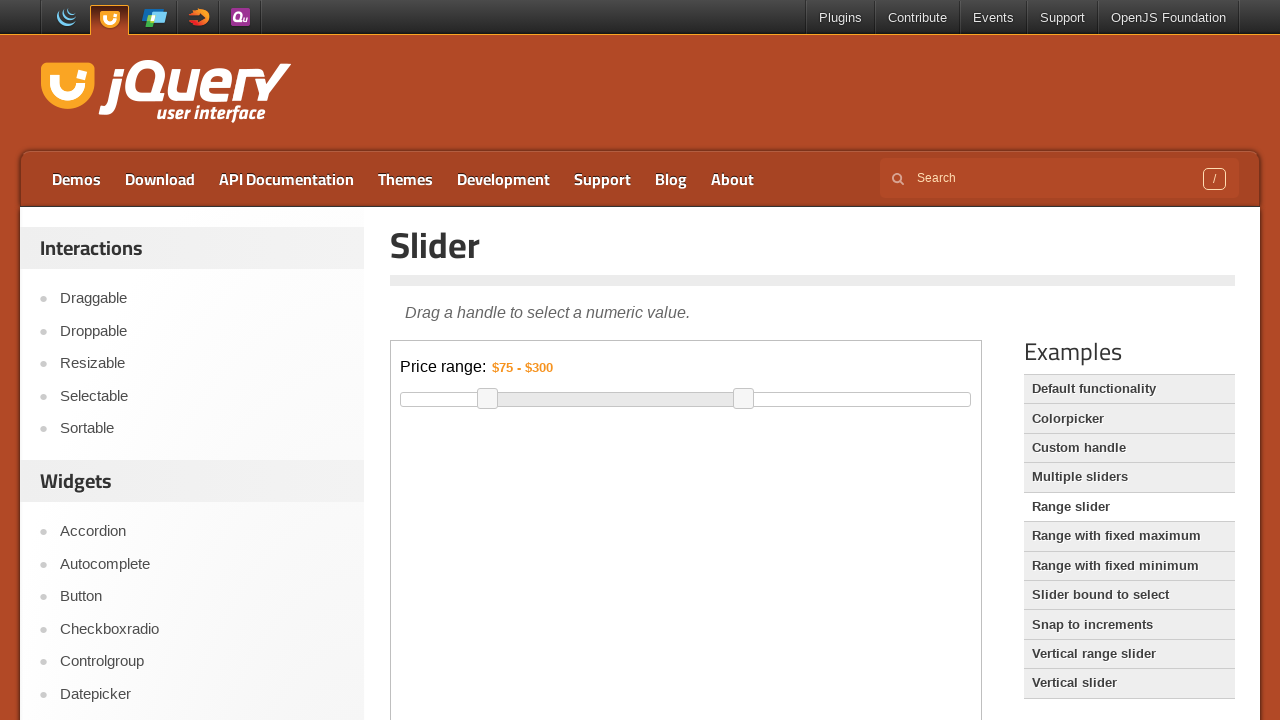

Located demo iframe
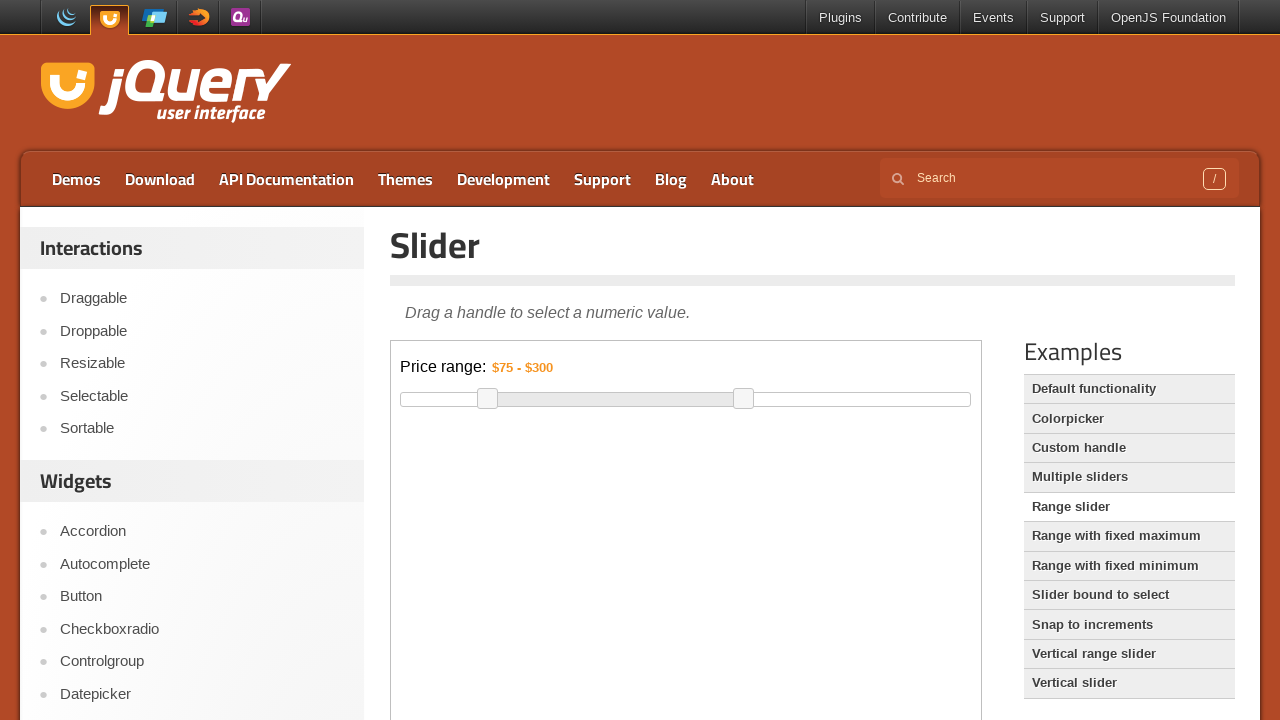

Slider handles became visible
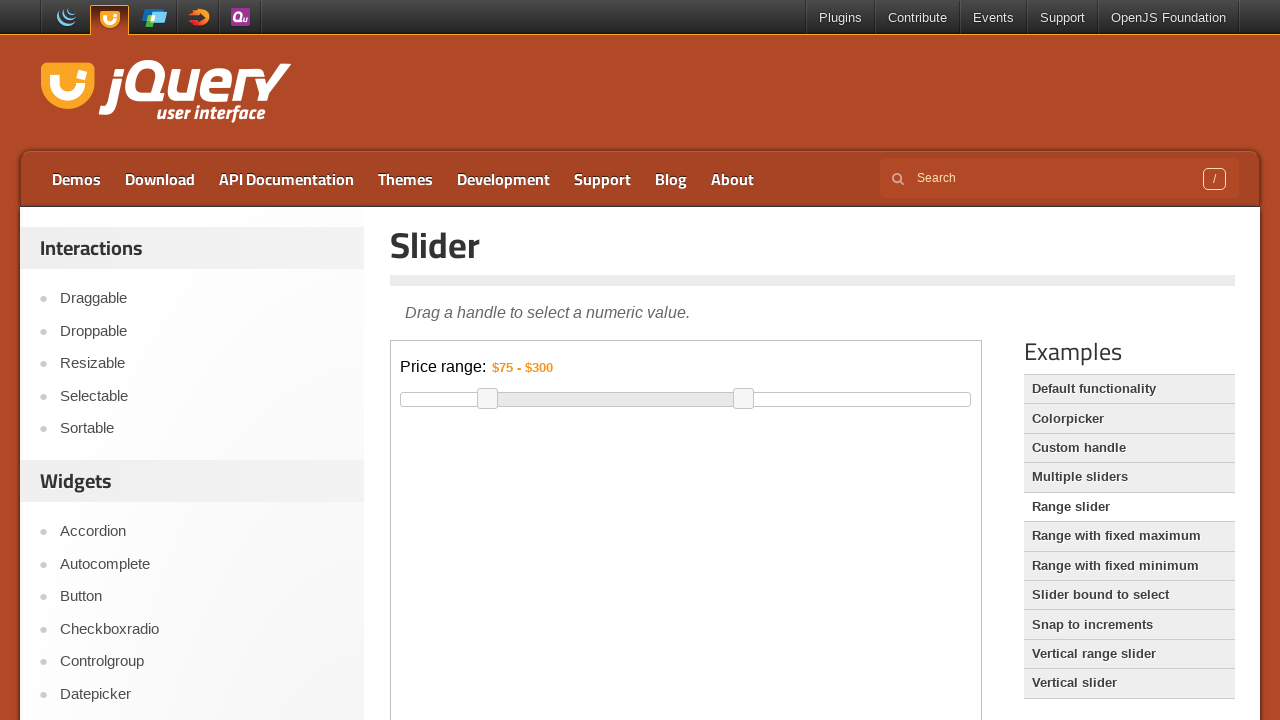

Retrieved bounding boxes for left and right slider handles
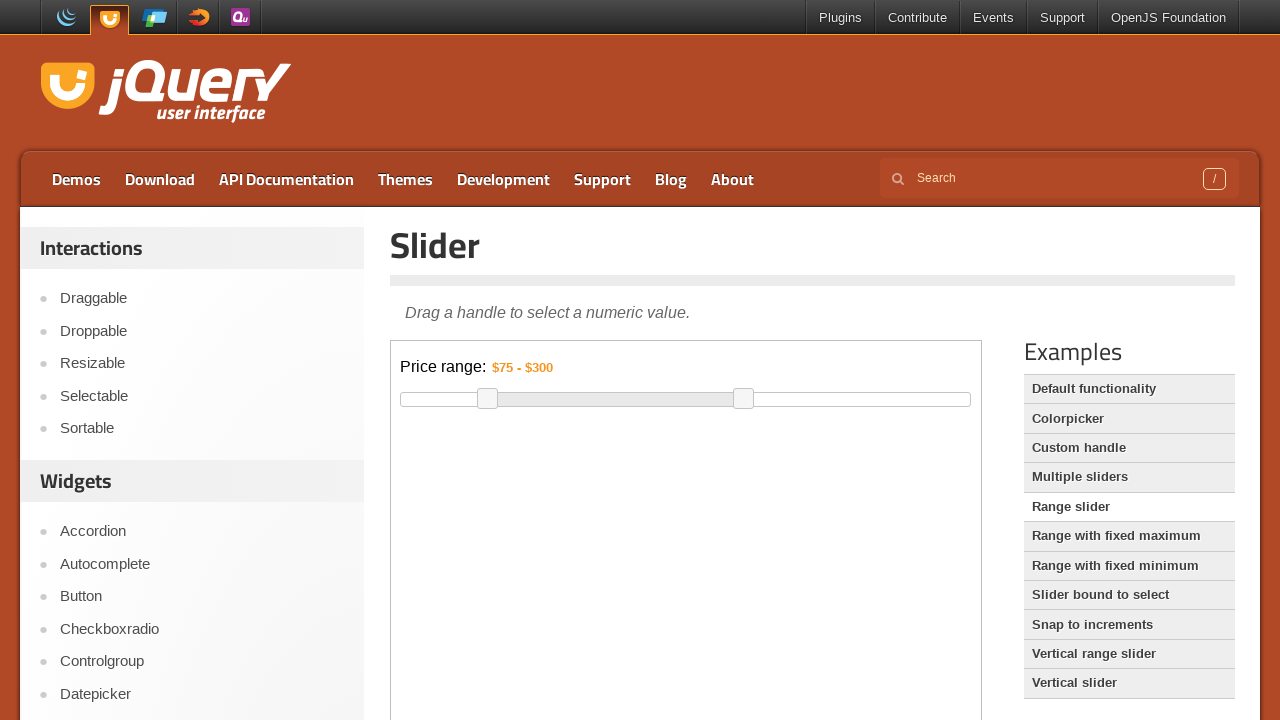

Moved mouse to left slider handle at (487, 399)
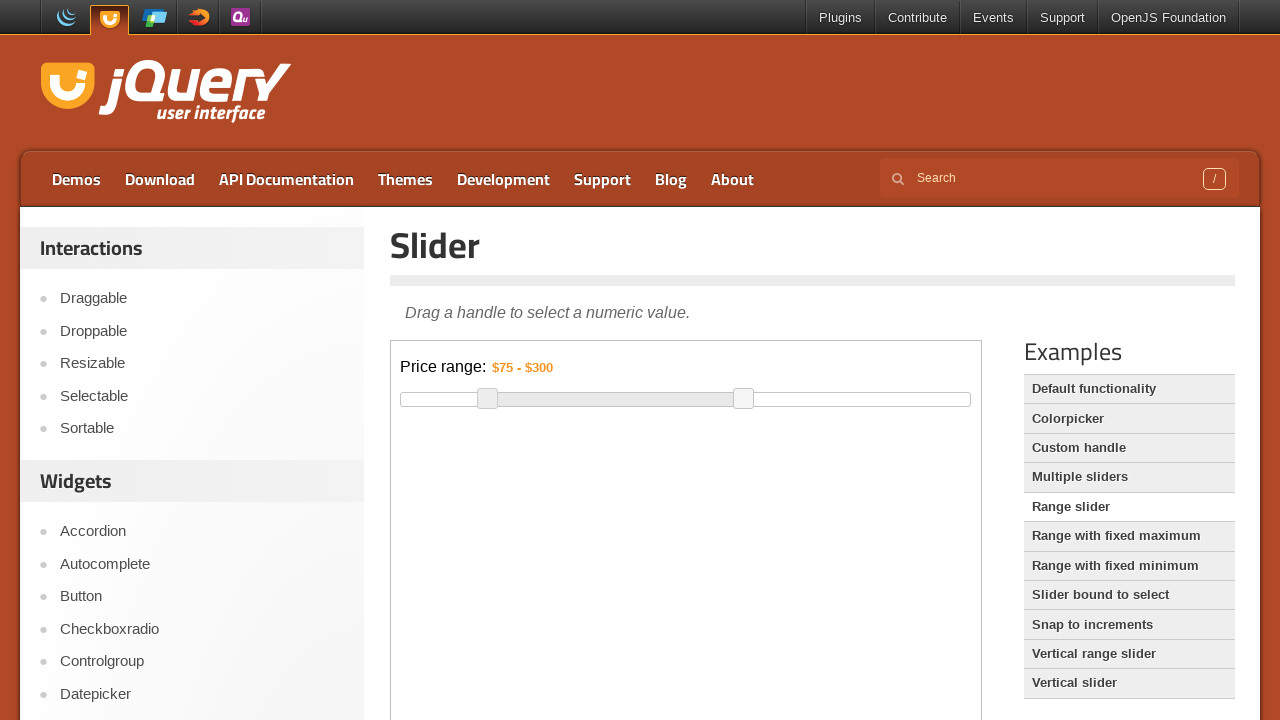

Pressed down mouse button on left slider handle at (487, 399)
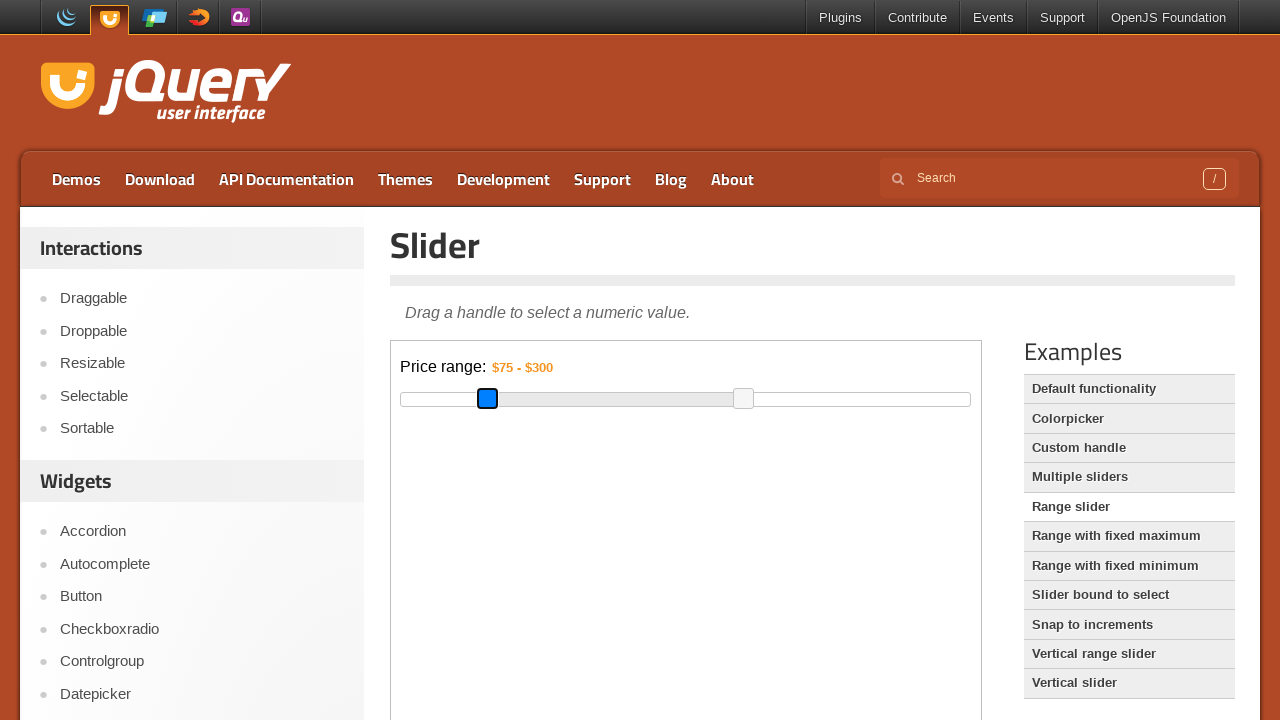

Dragged left slider handle 100 pixels to the right at (587, 399)
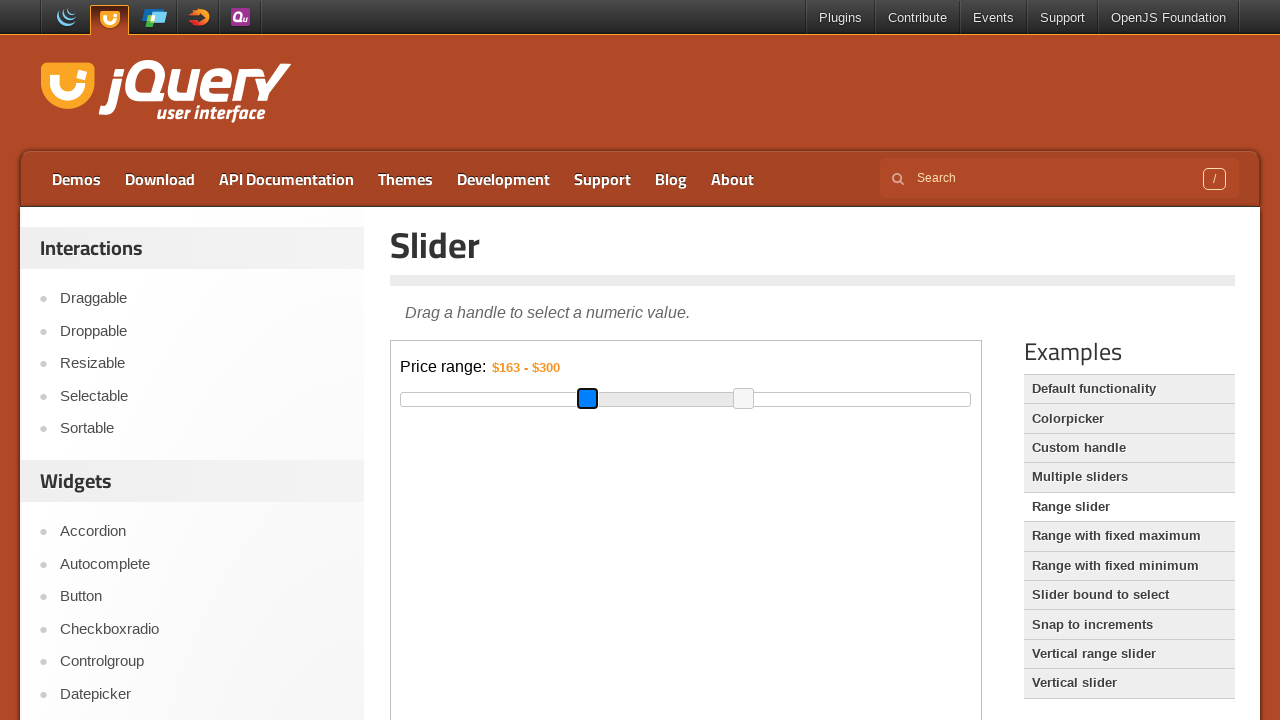

Released mouse button after dragging left slider handle at (587, 399)
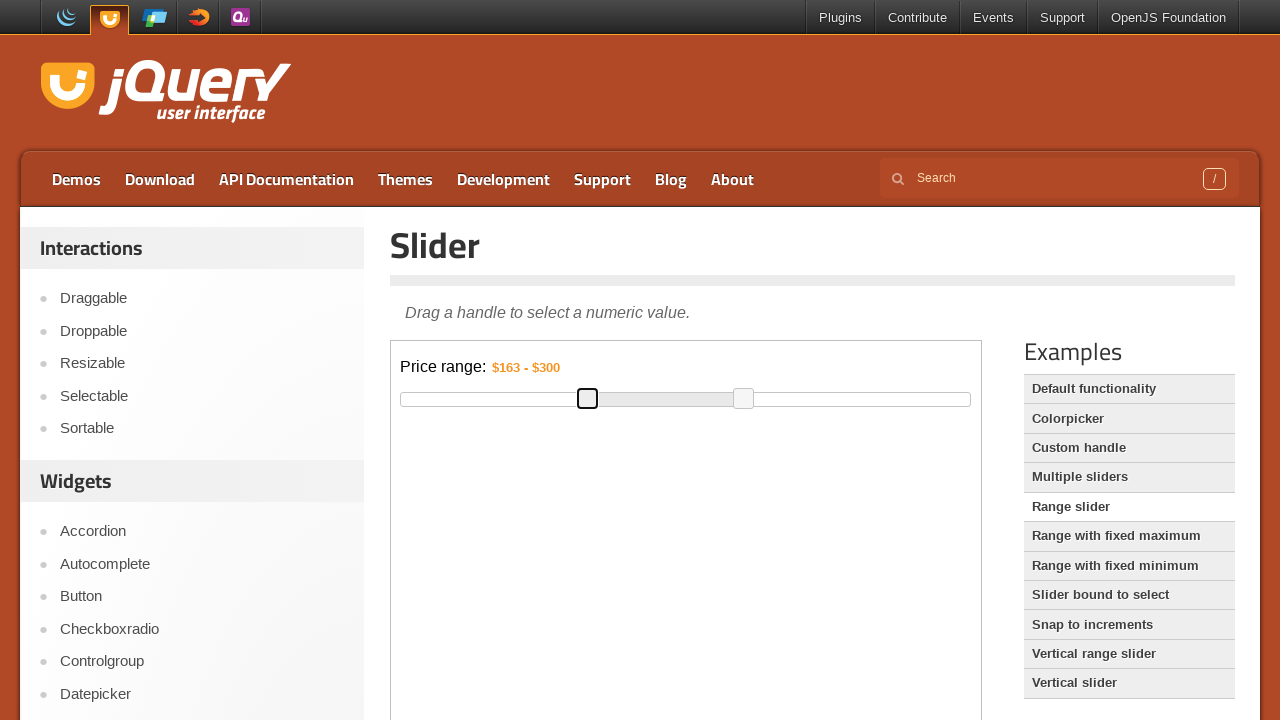

Retrieved updated bounding box for right slider handle
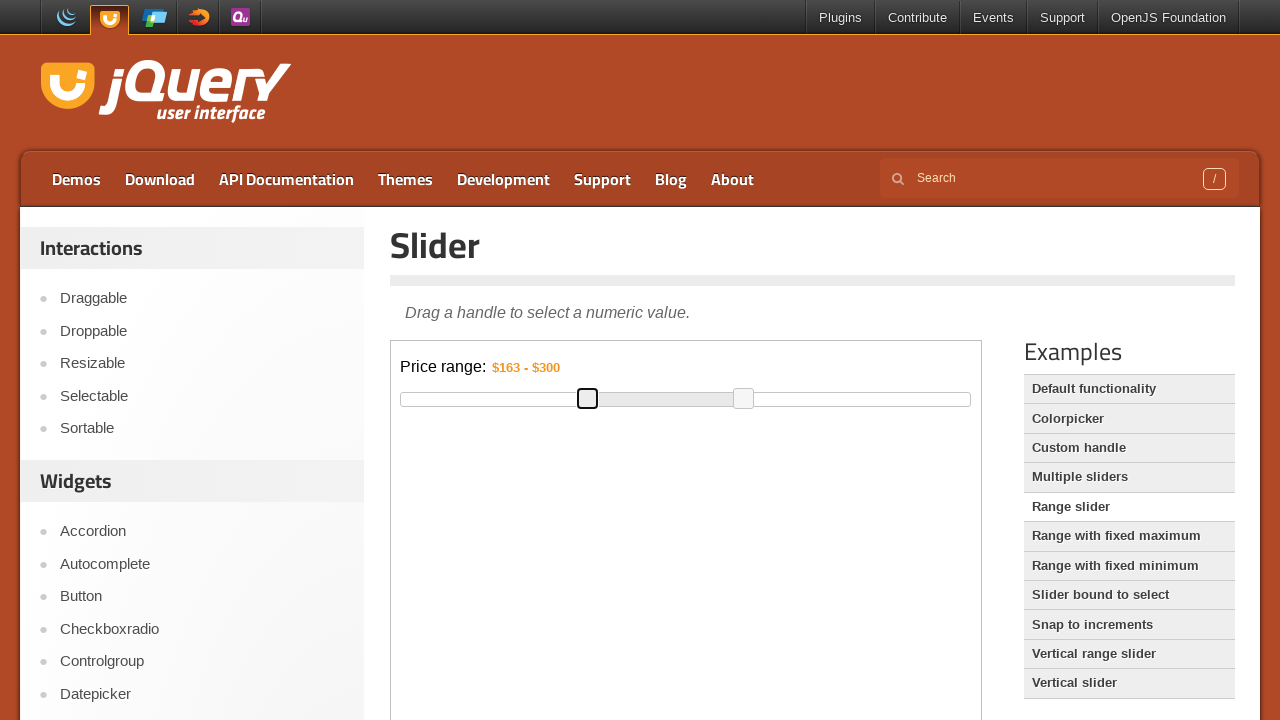

Moved mouse to right slider handle at (744, 399)
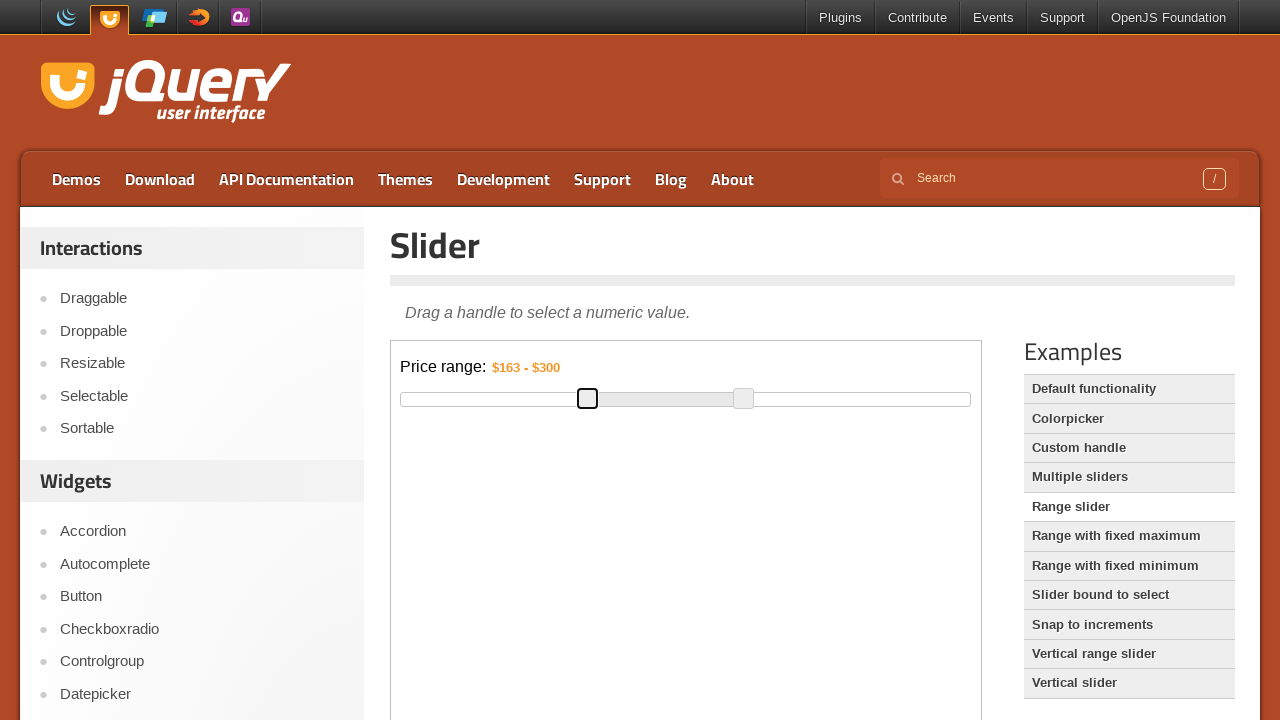

Pressed down mouse button on right slider handle at (744, 399)
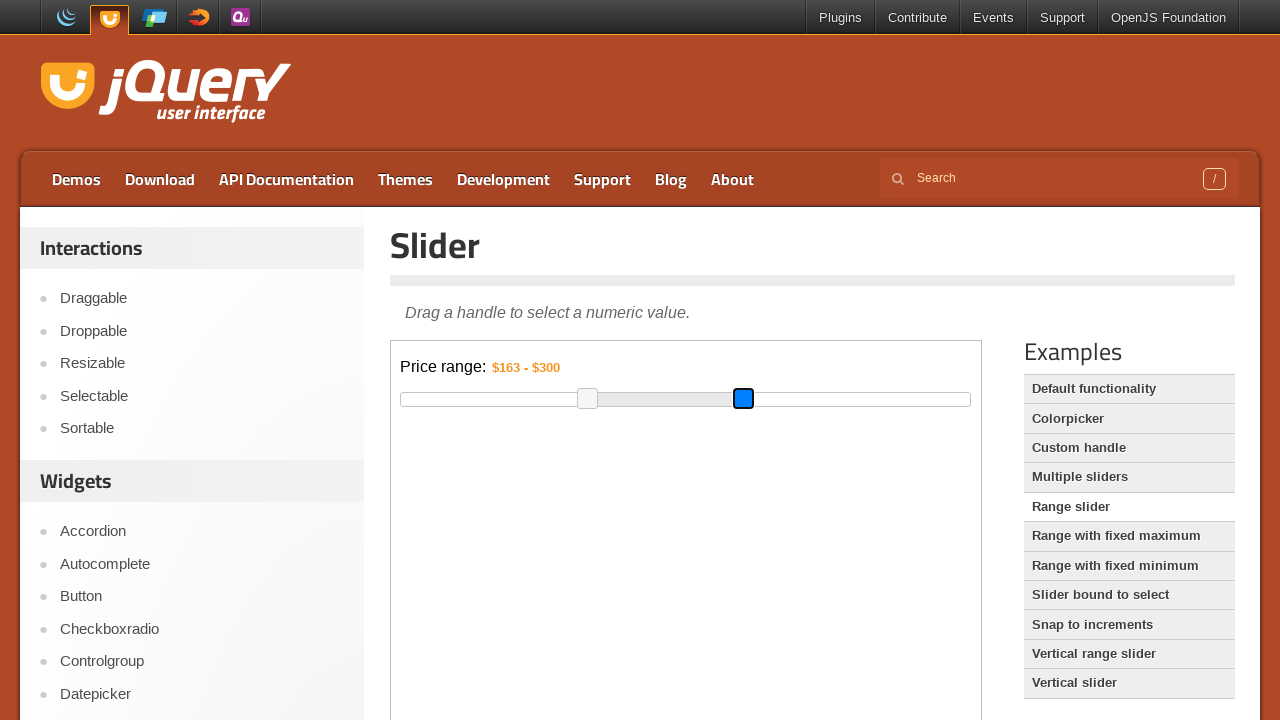

Dragged right slider handle 20 pixels to the left at (724, 399)
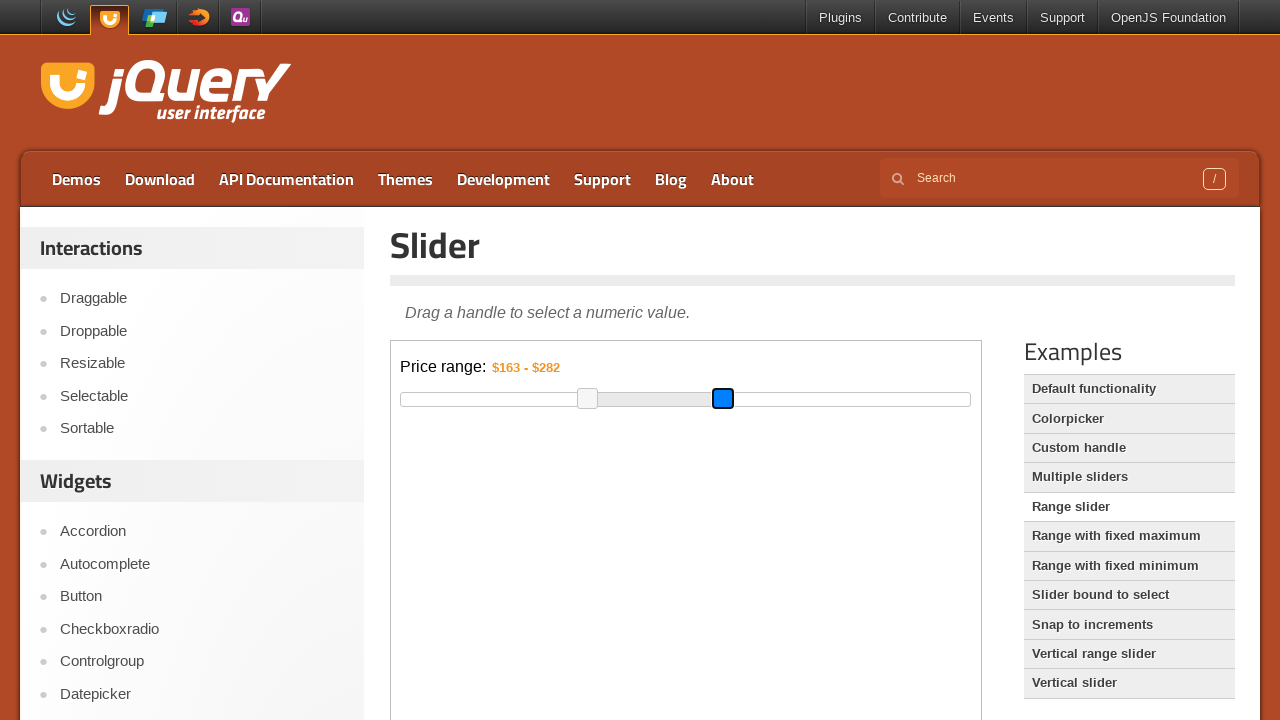

Released mouse button after dragging right slider handle at (724, 399)
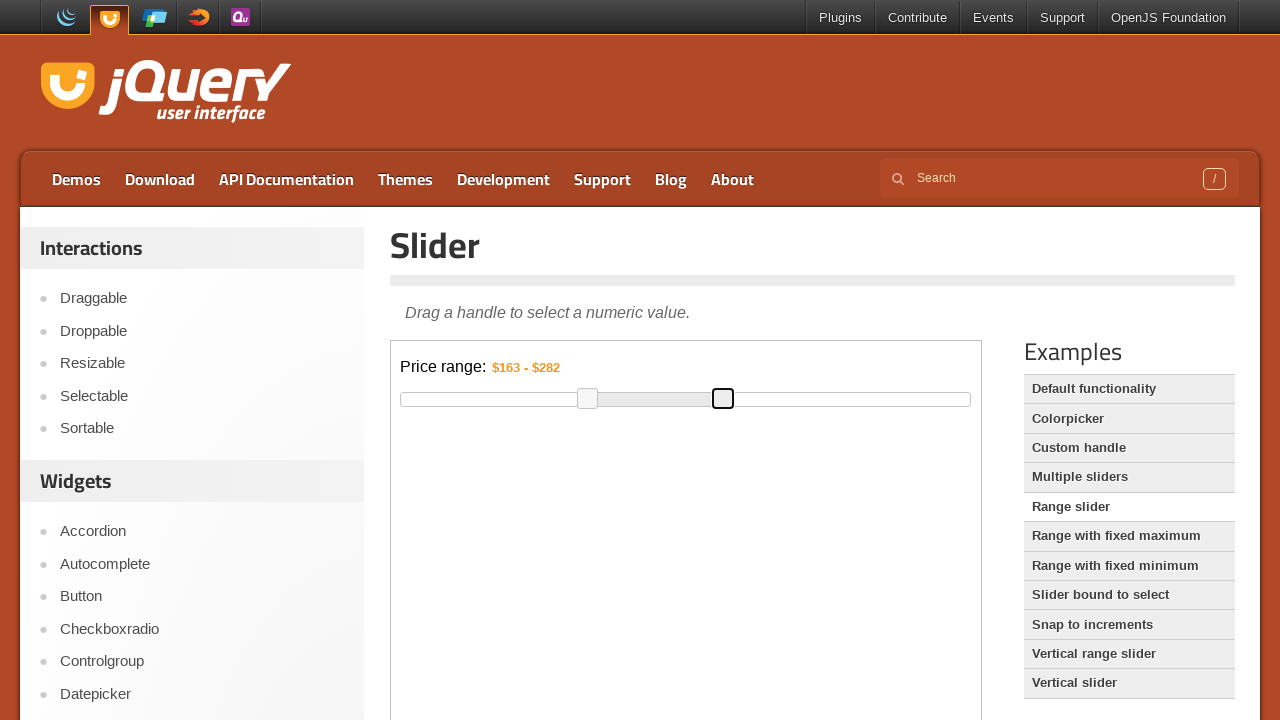

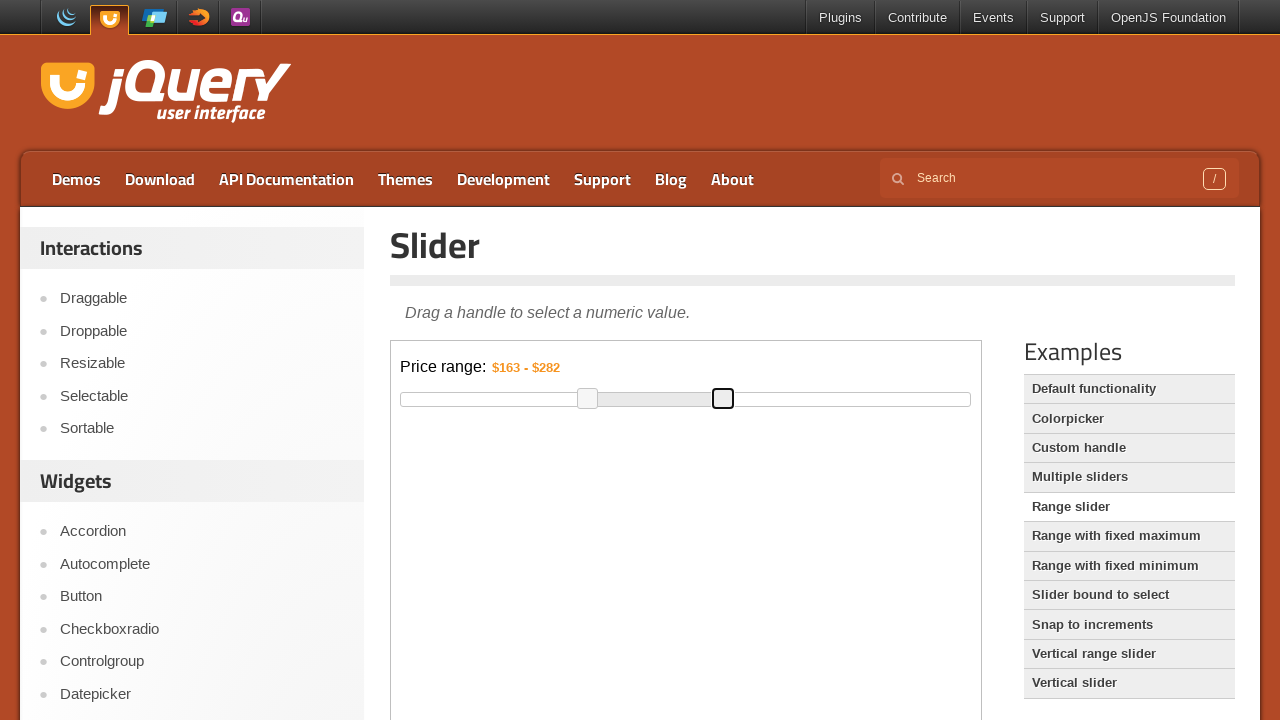